Interacts with a table to find a row containing "Raj" and clicks a checkbox in that row to mark the person as present.

Starting URL: https://letcode.in/table

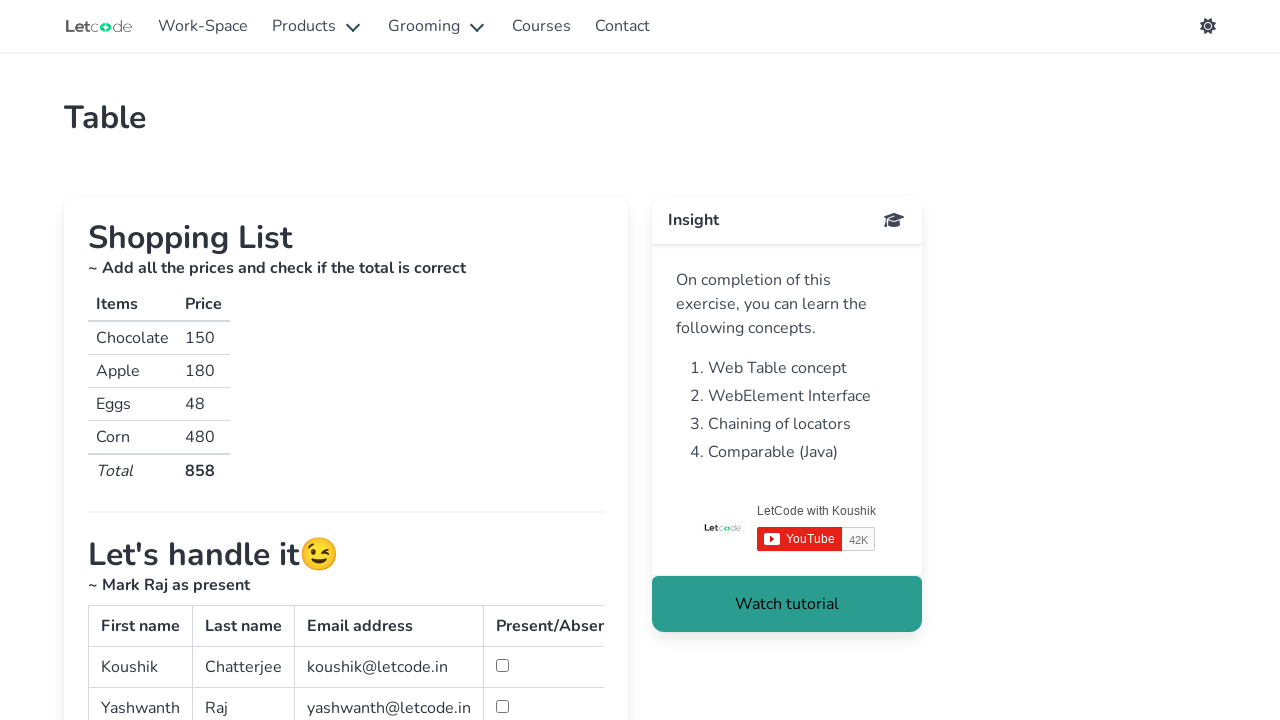

Waited for table to load
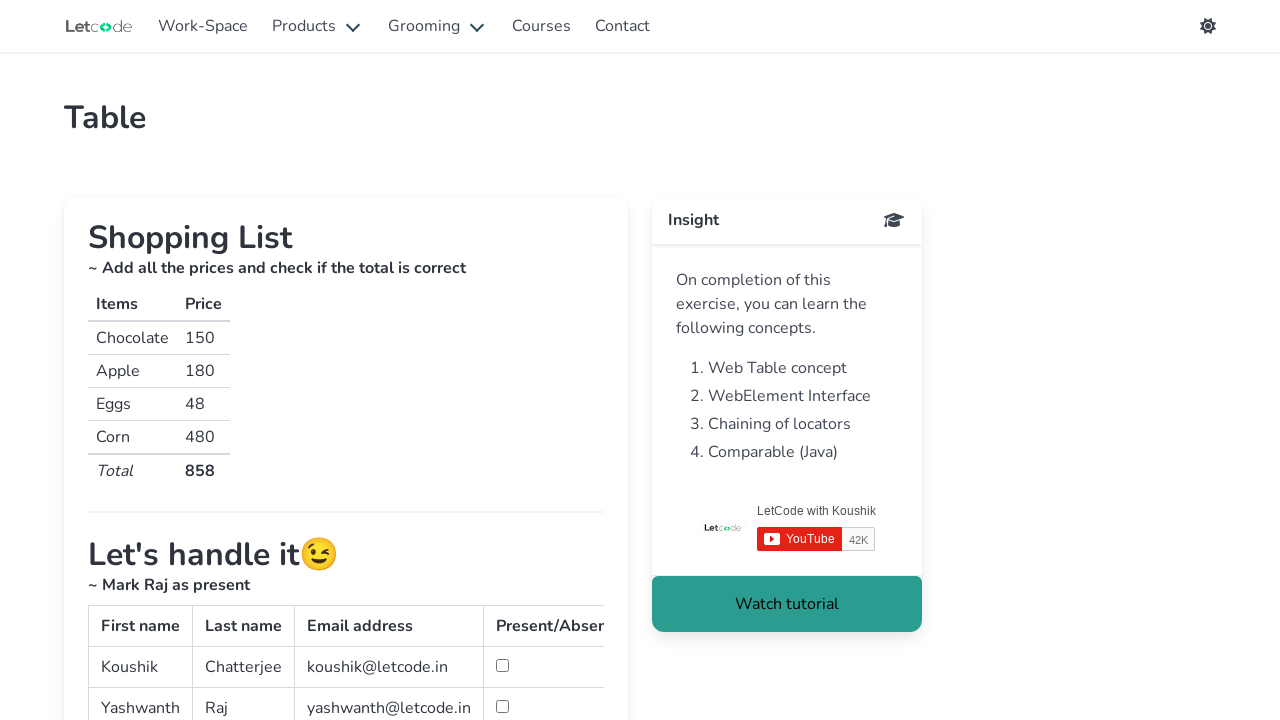

Retrieved all rows from the table
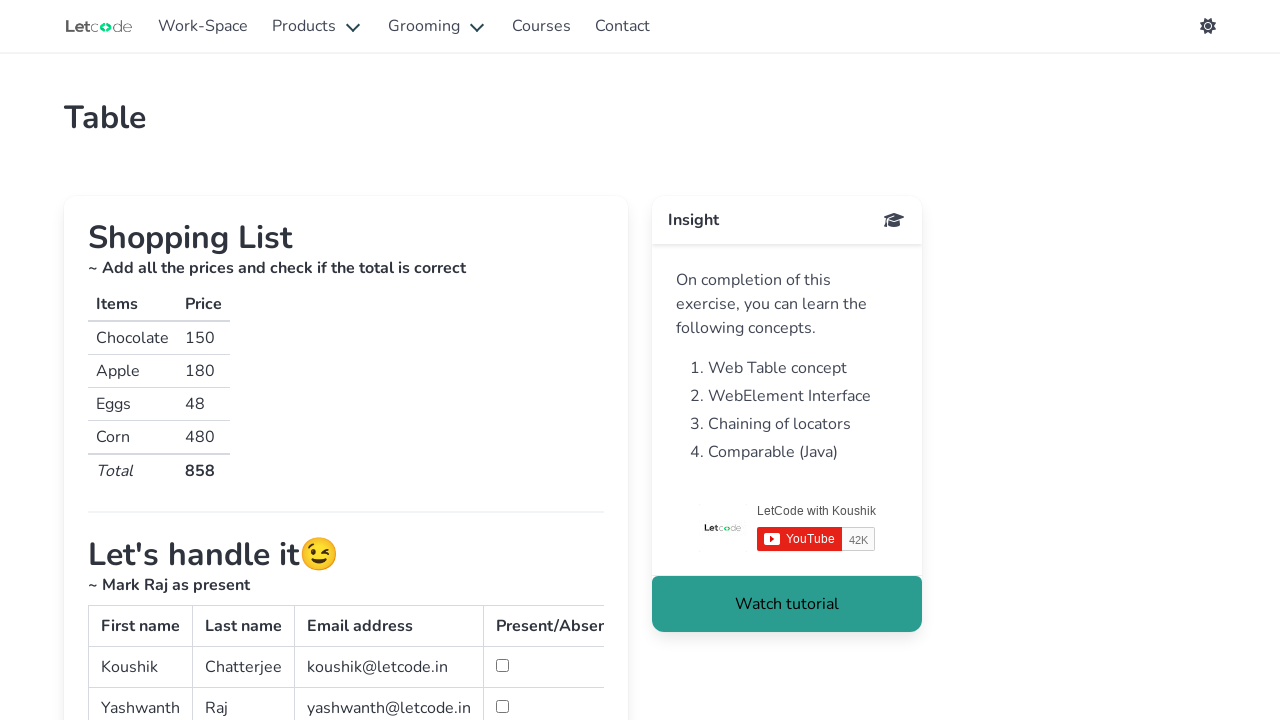

Retrieved all columns from a table row
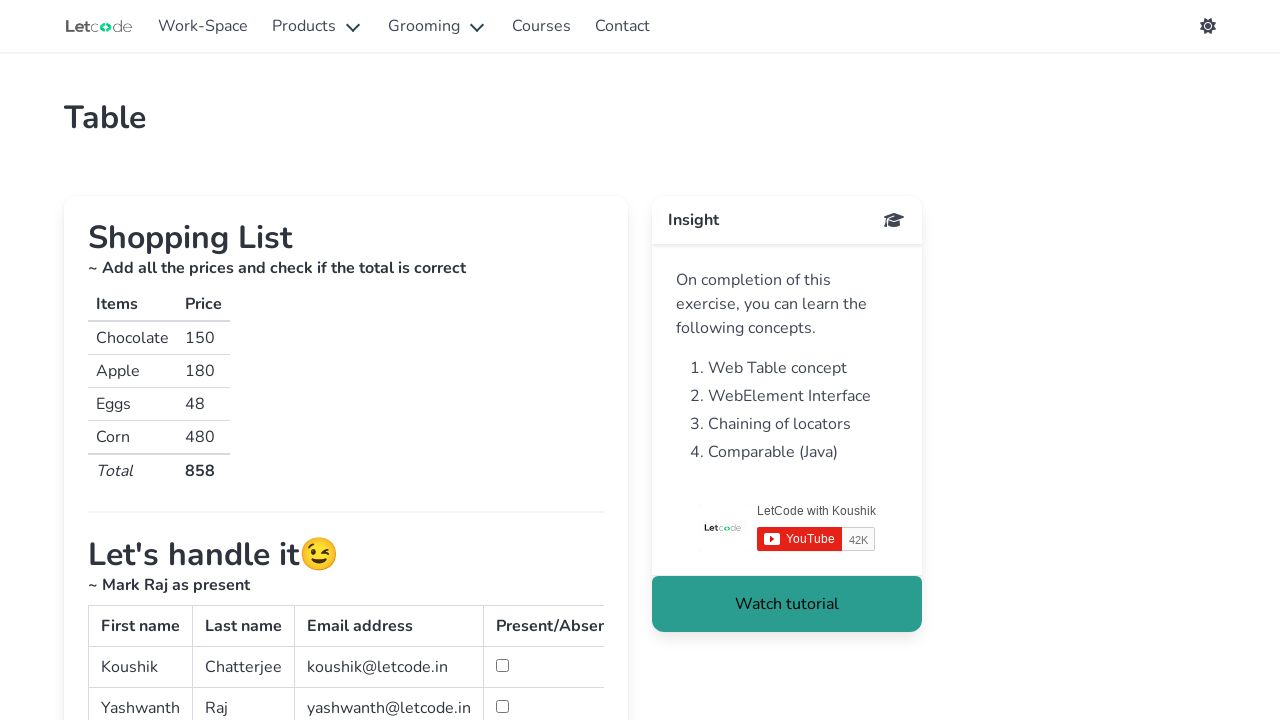

Retrieved all columns from a table row
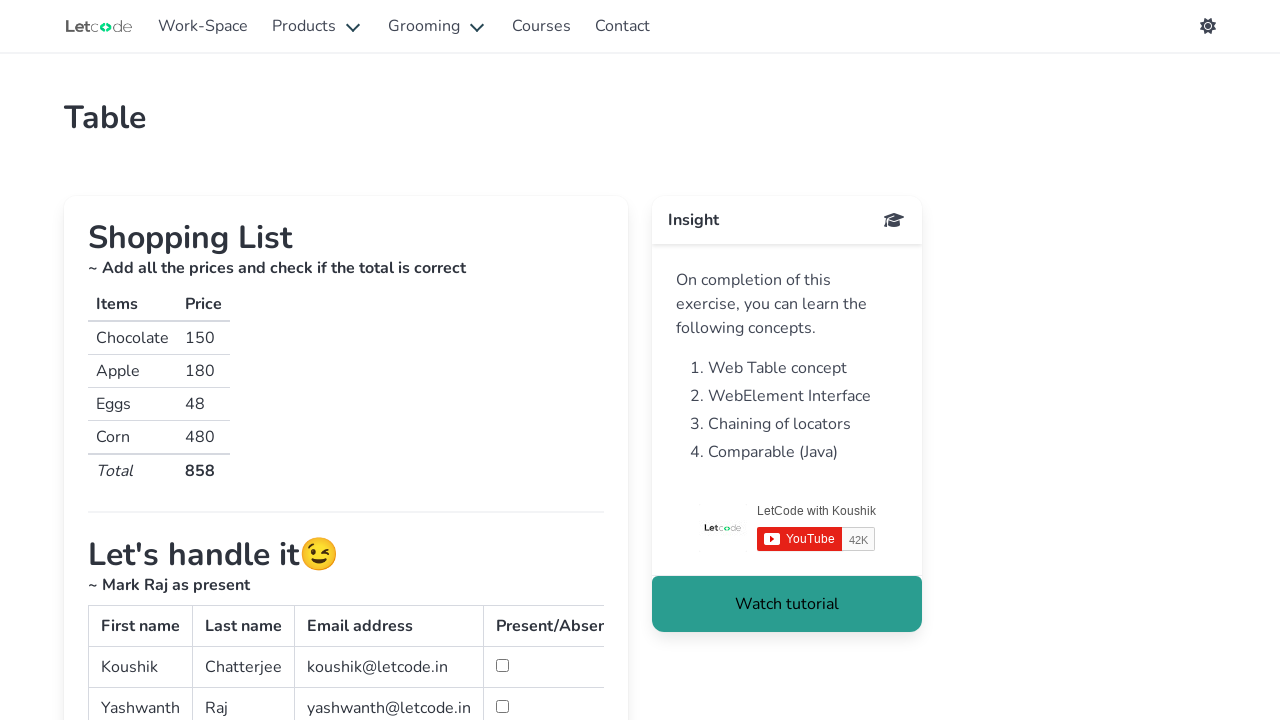

Found row containing 'Raj' and clicked the checkbox to mark as present at (502, 706) on table#simpletable>tbody tr >> nth=1 >> td >> nth=3 >> input
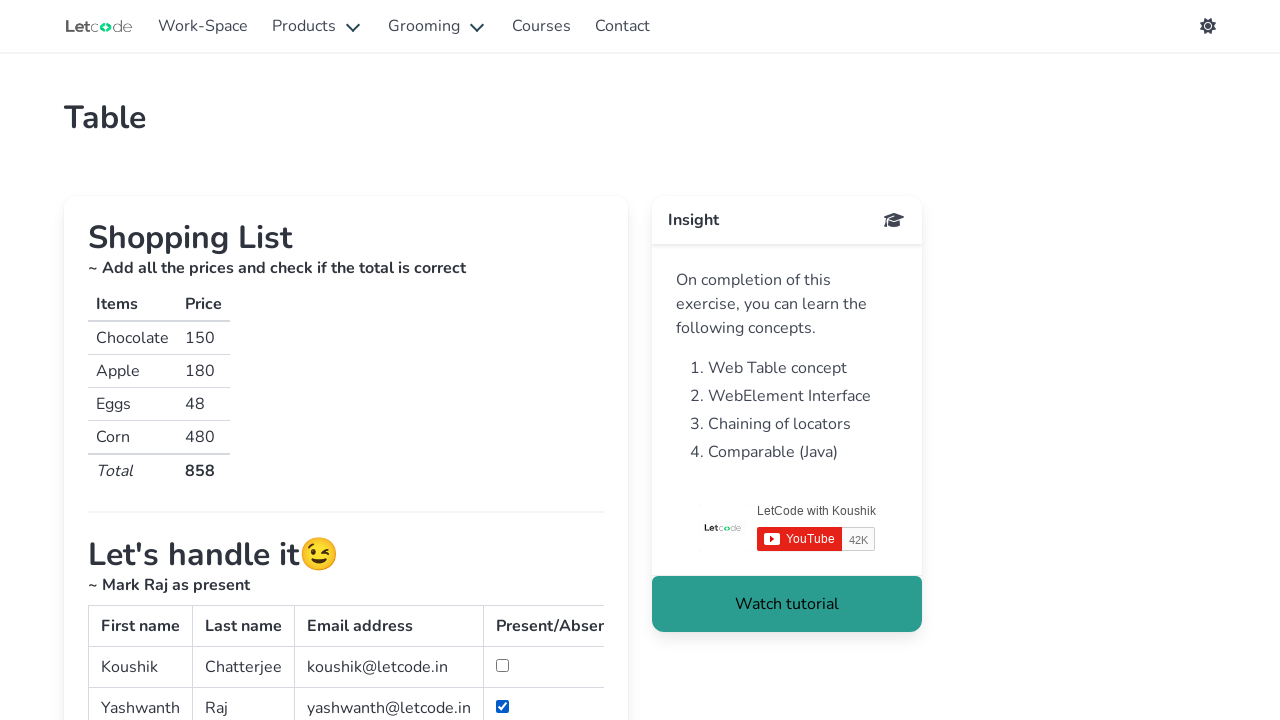

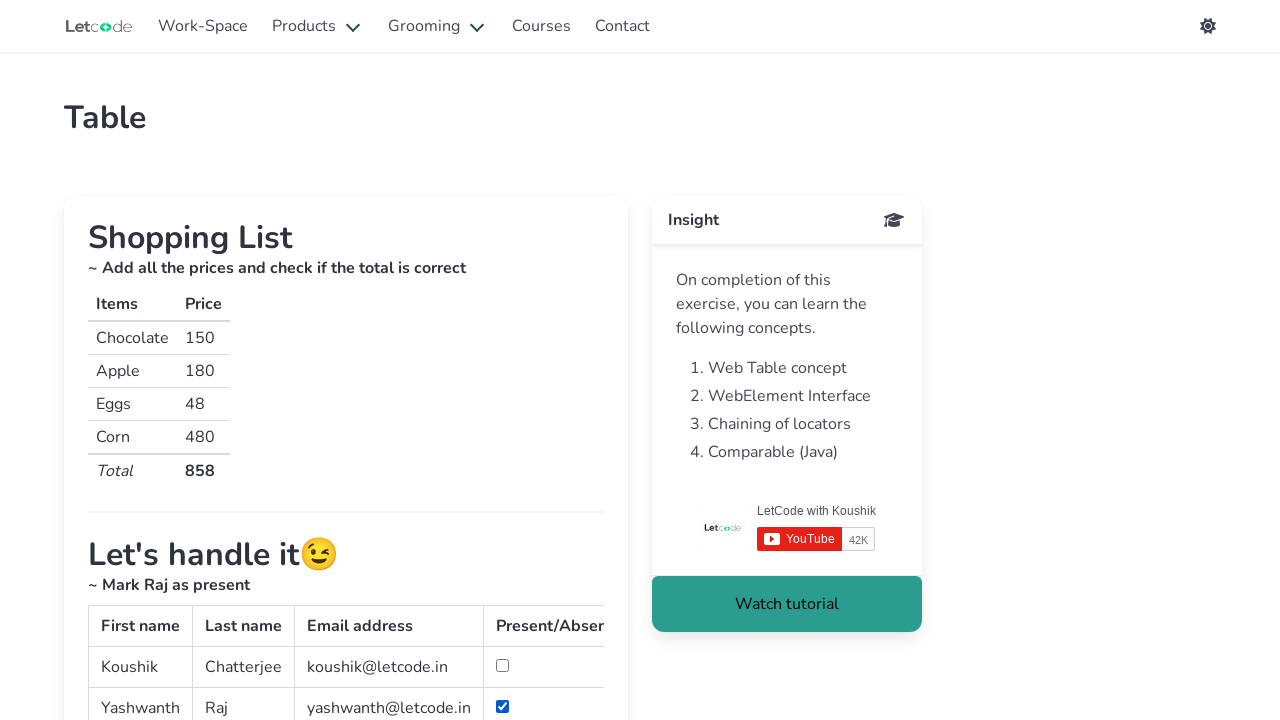